Tests a text box form on DemoQA by clicking on the Elements card, selecting the Text Box option, filling in personal information fields (name, email, addresses), and verifying the submitted data is displayed correctly.

Starting URL: https://demoqa.com

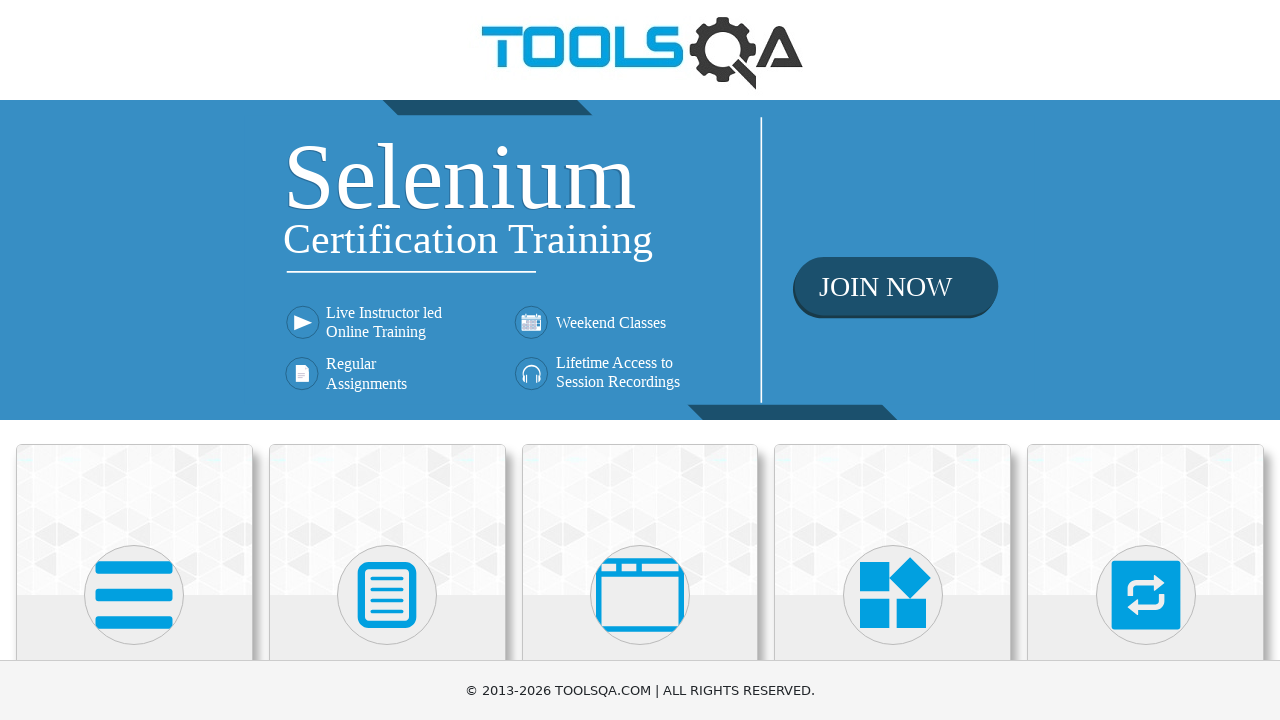

Located the Elements card
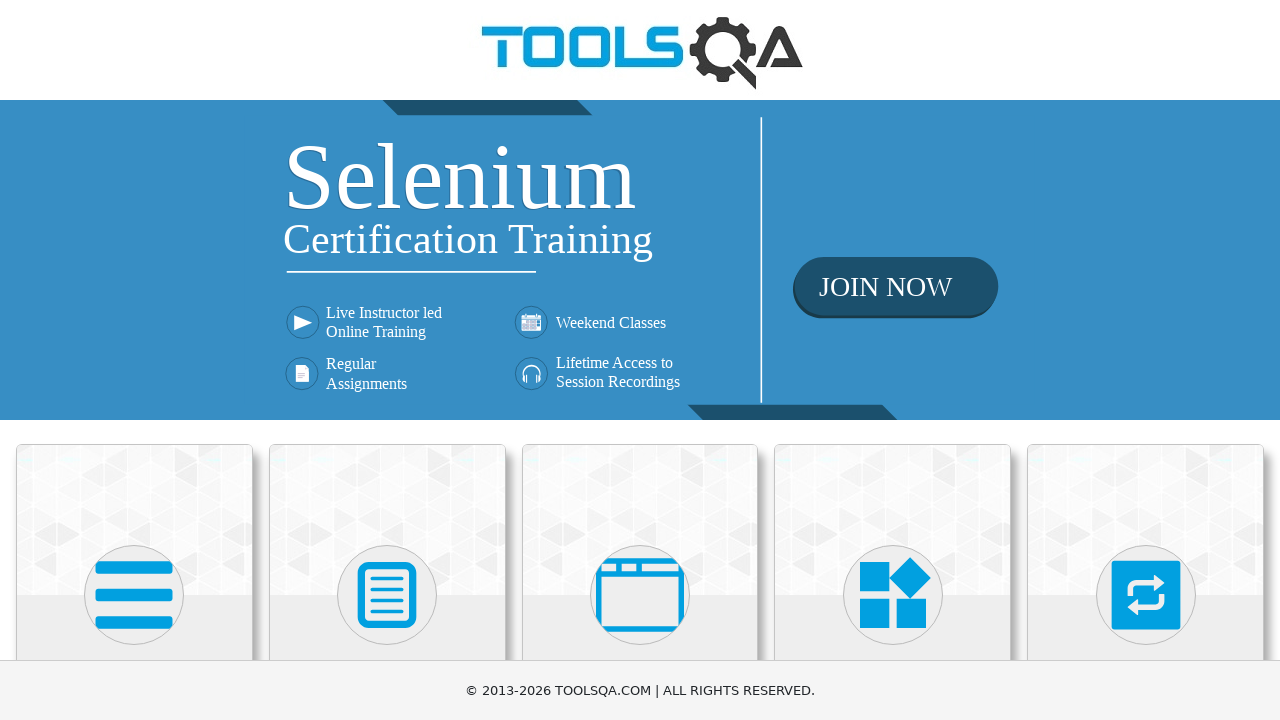

Scrolled Elements card into view
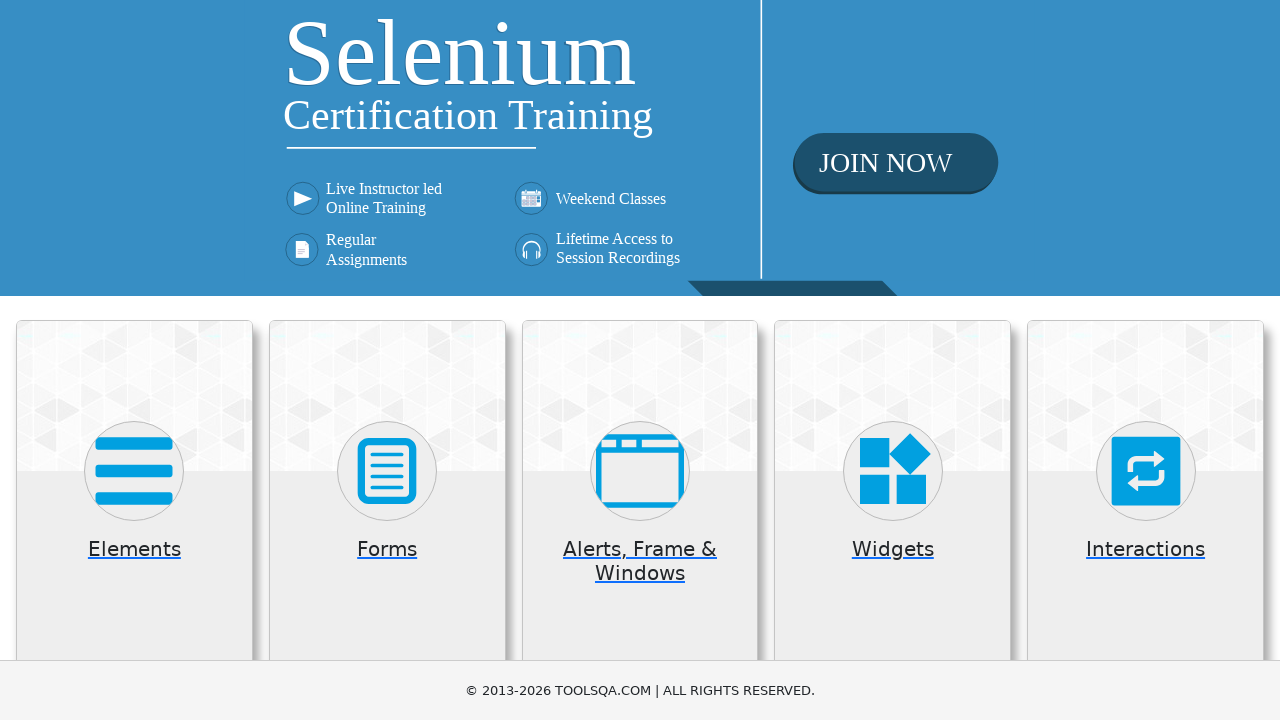

Clicked on the Elements card at (134, 520) on div.card.mt-4.top-card >> nth=0
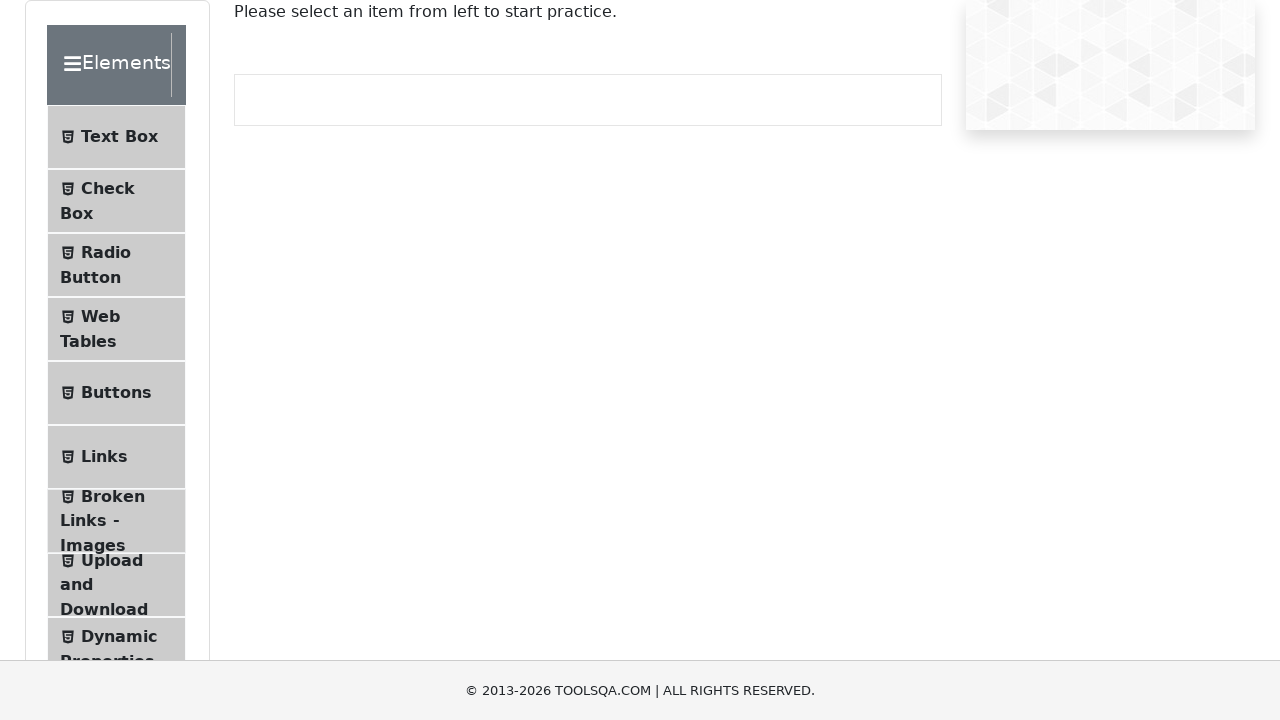

Located the Text Box menu item
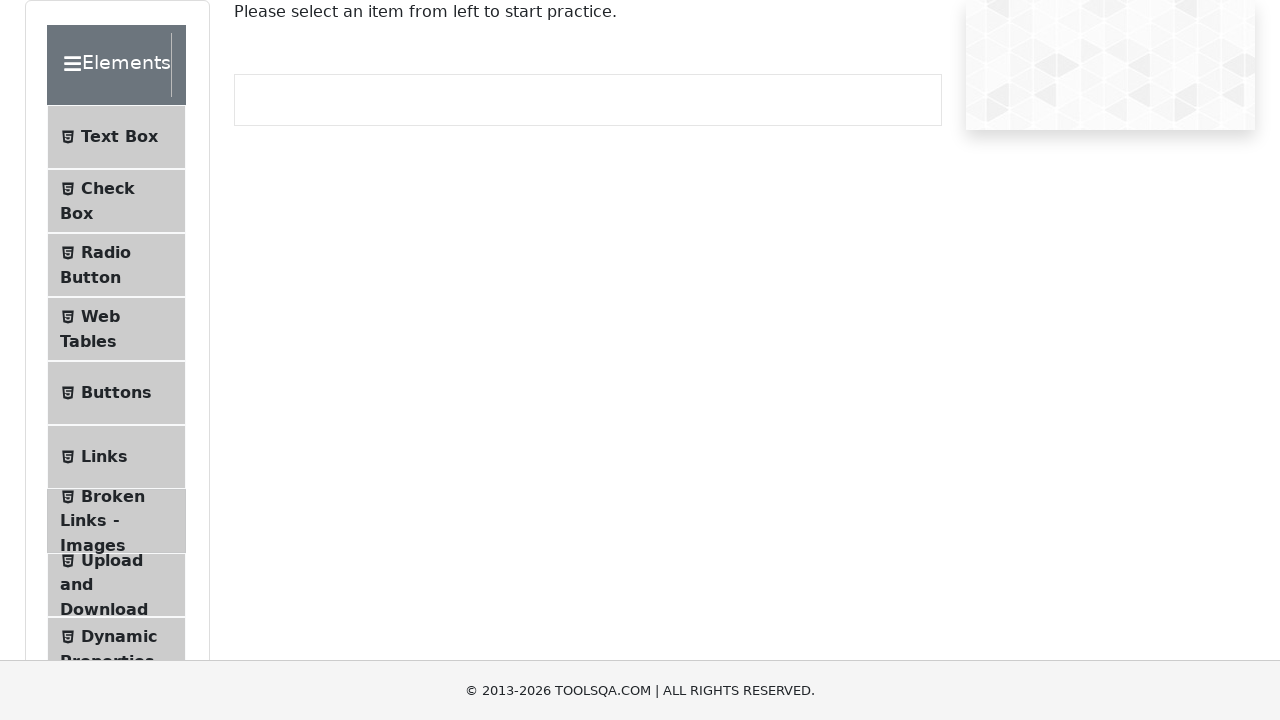

Scrolled Text Box menu item into view
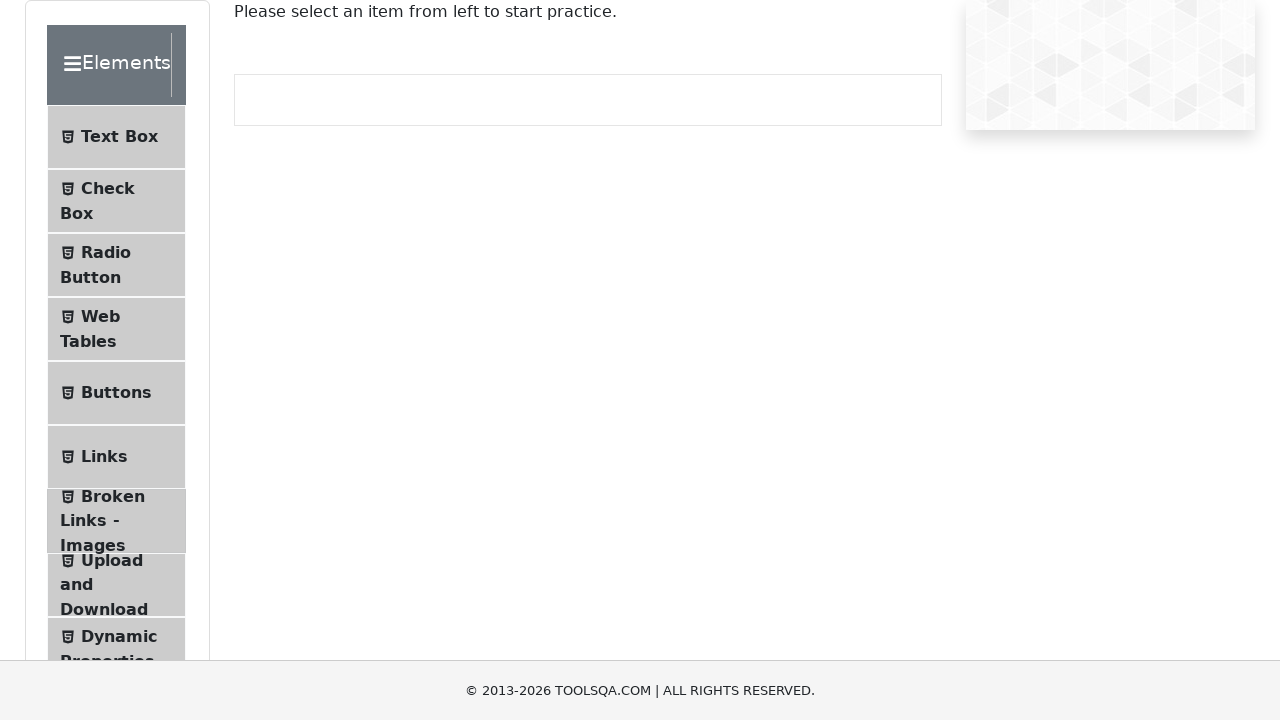

Clicked on the Text Box menu item at (116, 137) on div.element-list.collapse.show li#item-0
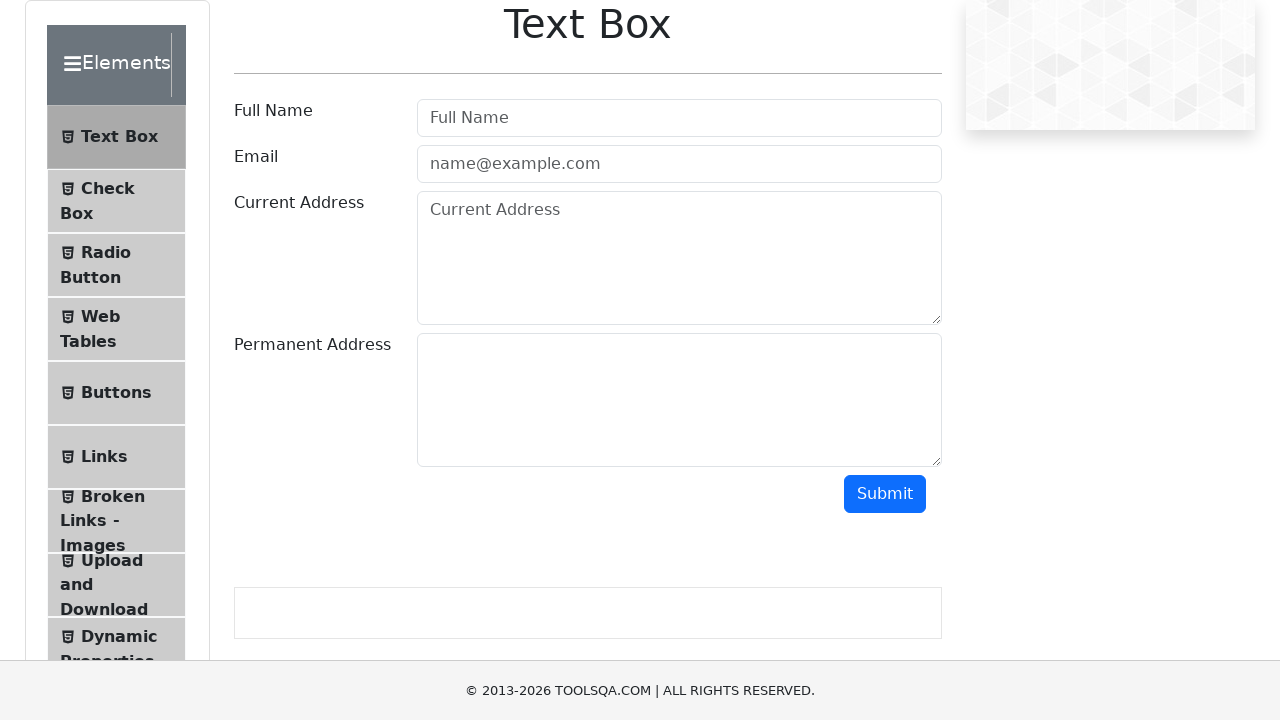

Filled Full Name field with 'Poopa Loopa' on input[placeholder='Full Name']
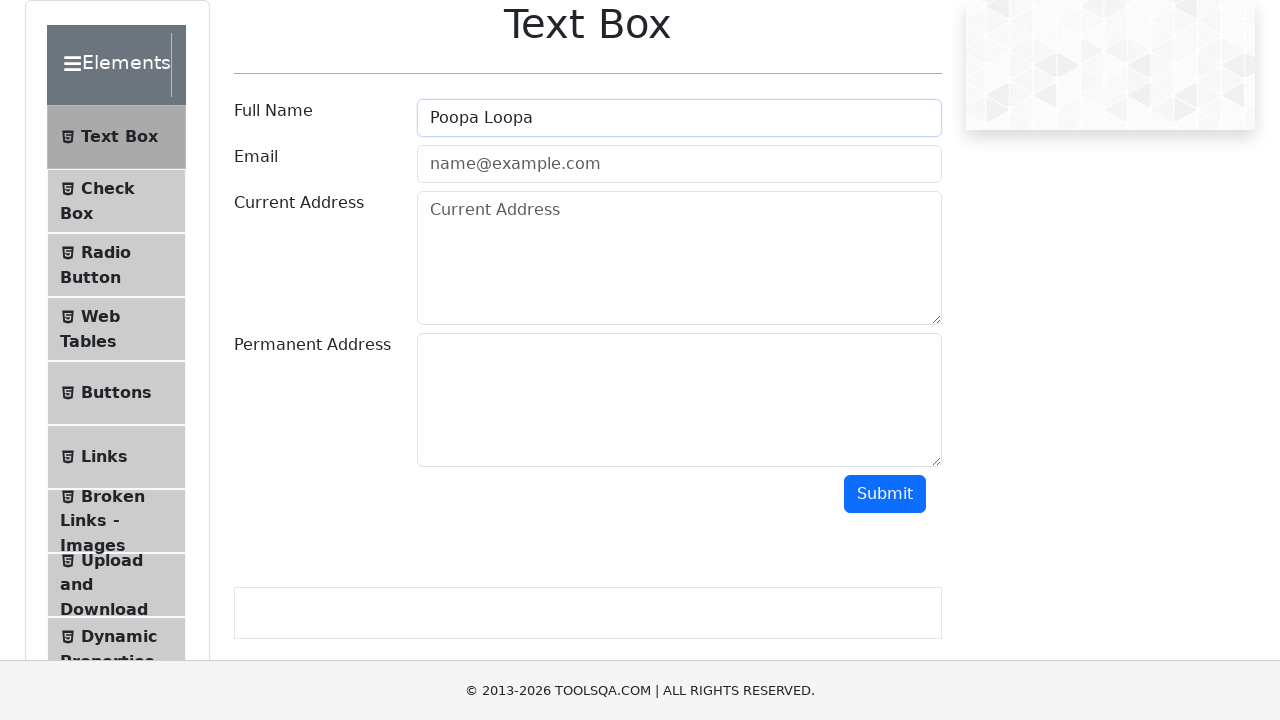

Filled Email field with 'poopa@loopa.com' on input#userEmail
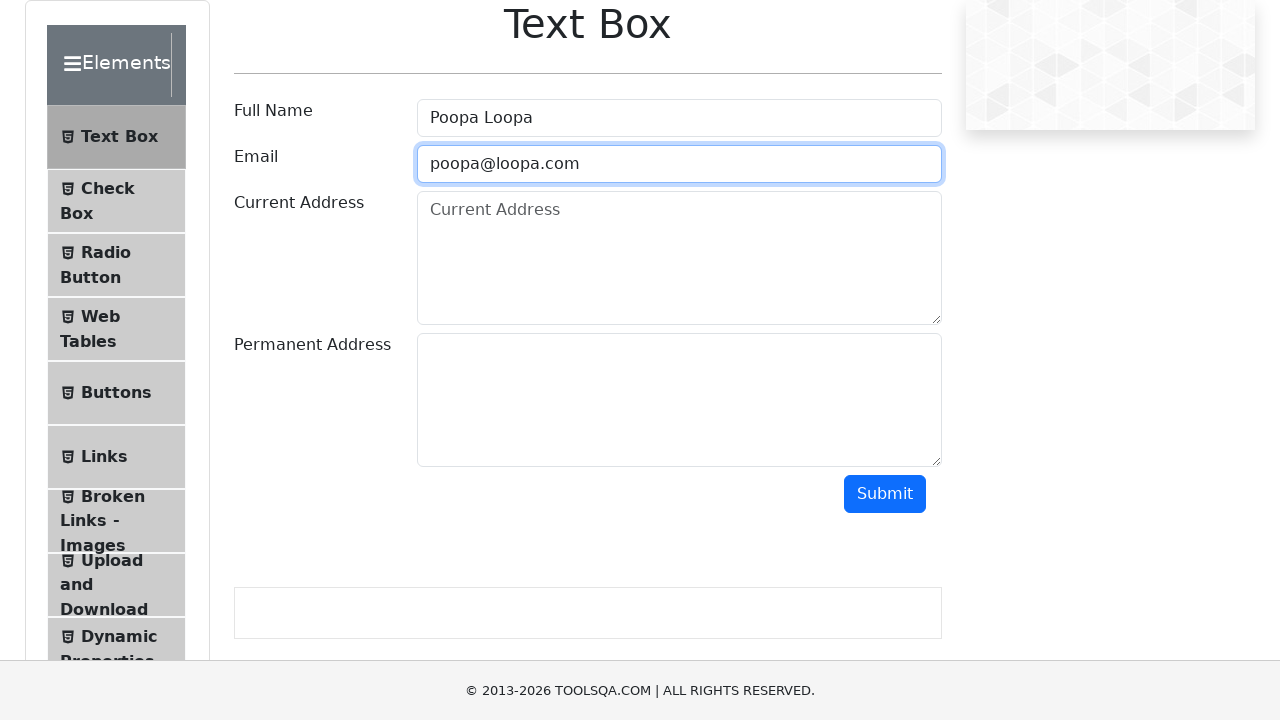

Filled Current Address field with 'Pushkin's street, Kolotushkin's house' on textarea#currentAddress
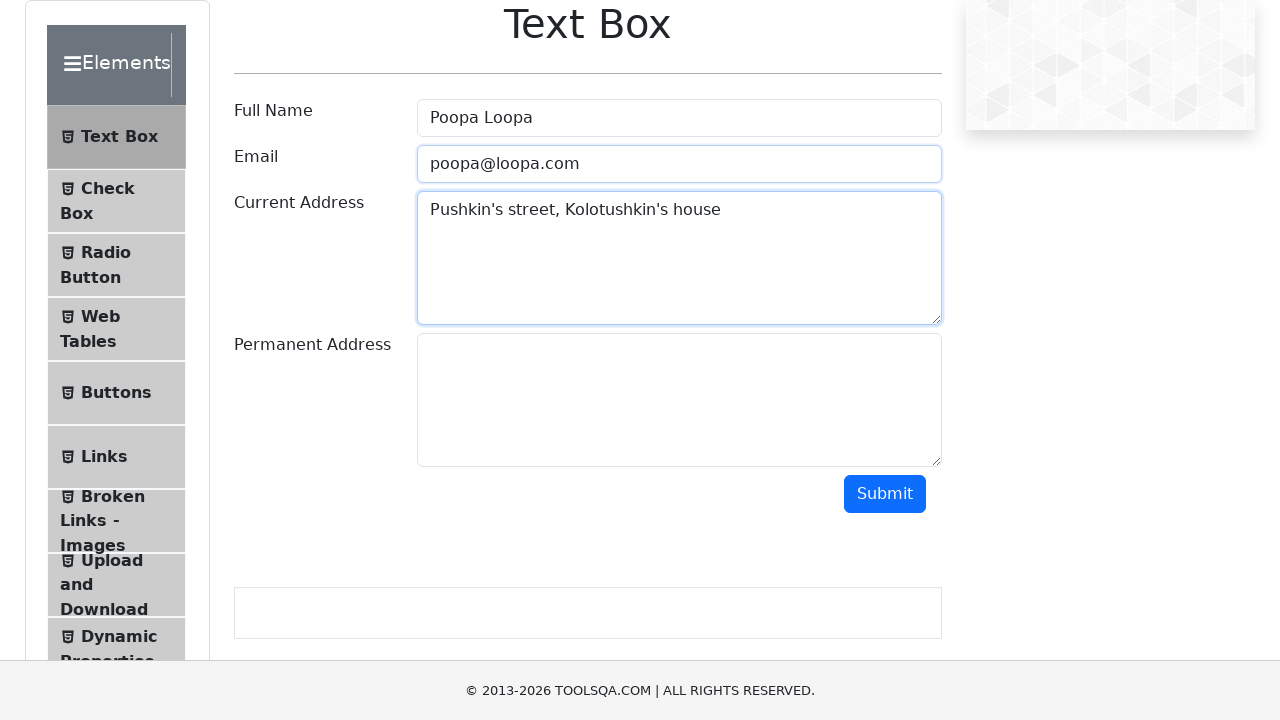

Filled Permanent Address field with 'Same as current' on textarea#permanentAddress
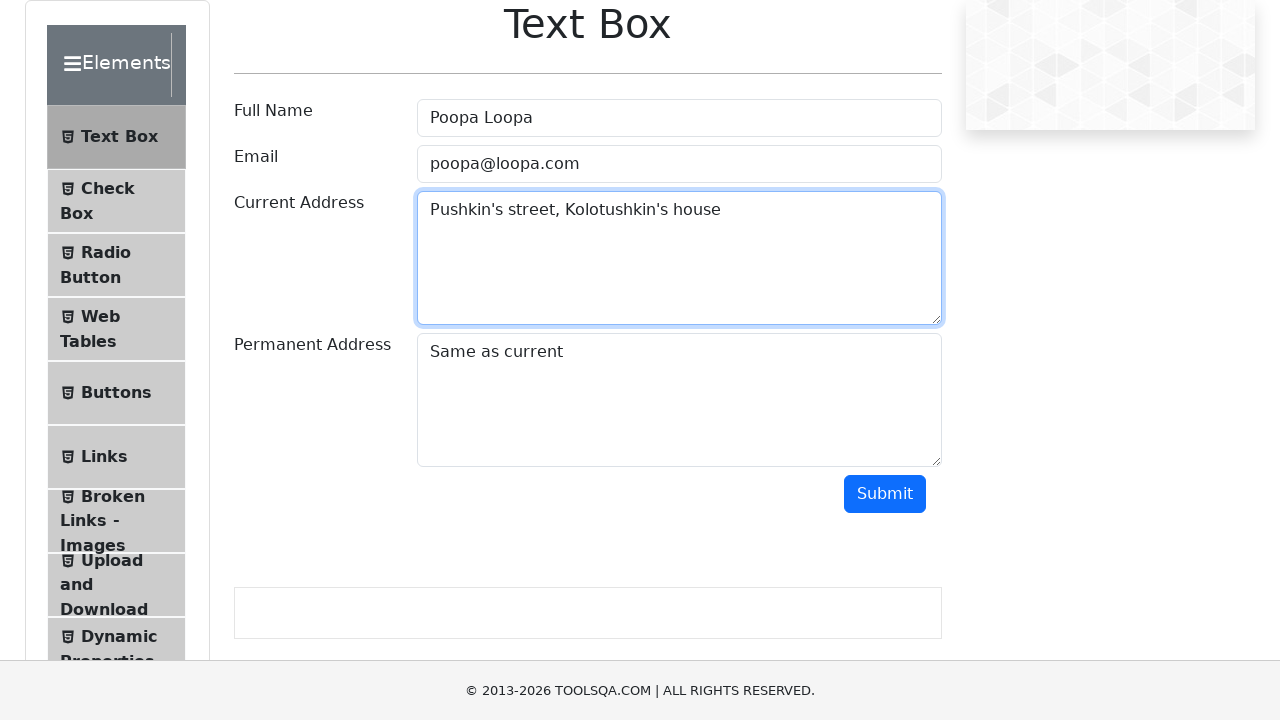

Located the submit button
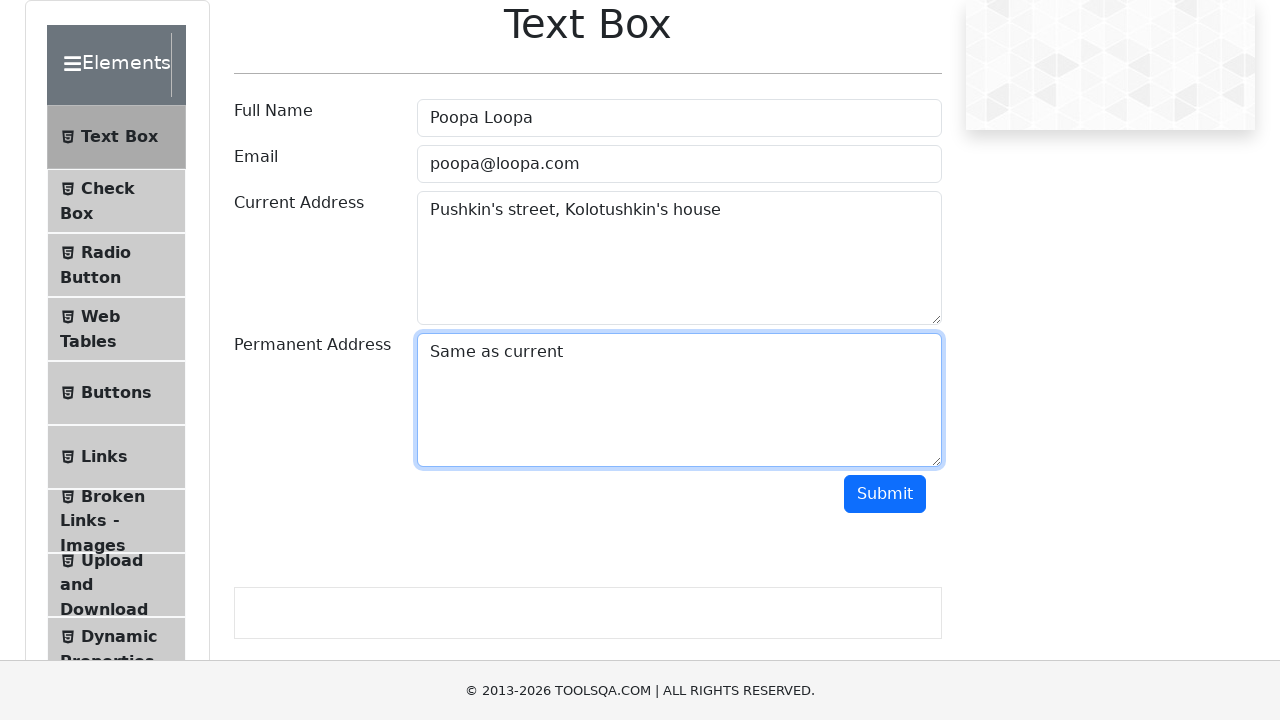

Scrolled submit button into view
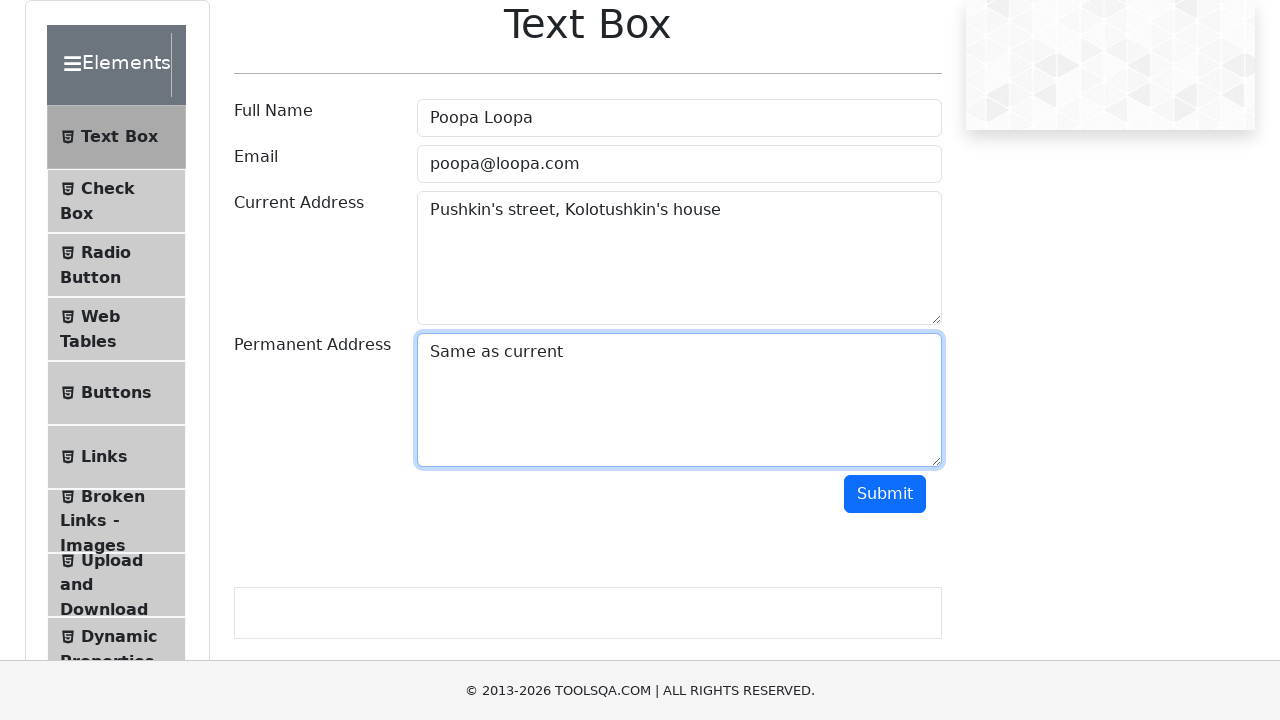

Clicked the submit button at (885, 494) on button#submit
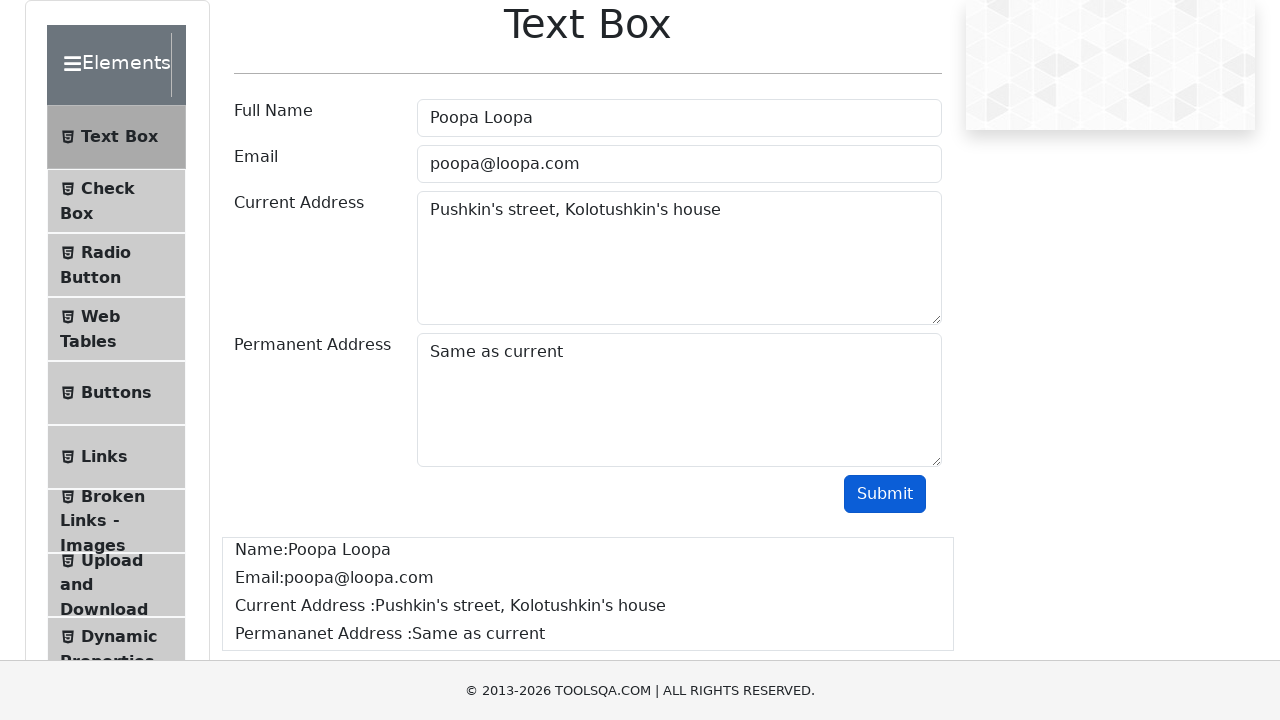

Waited for name result to be displayed
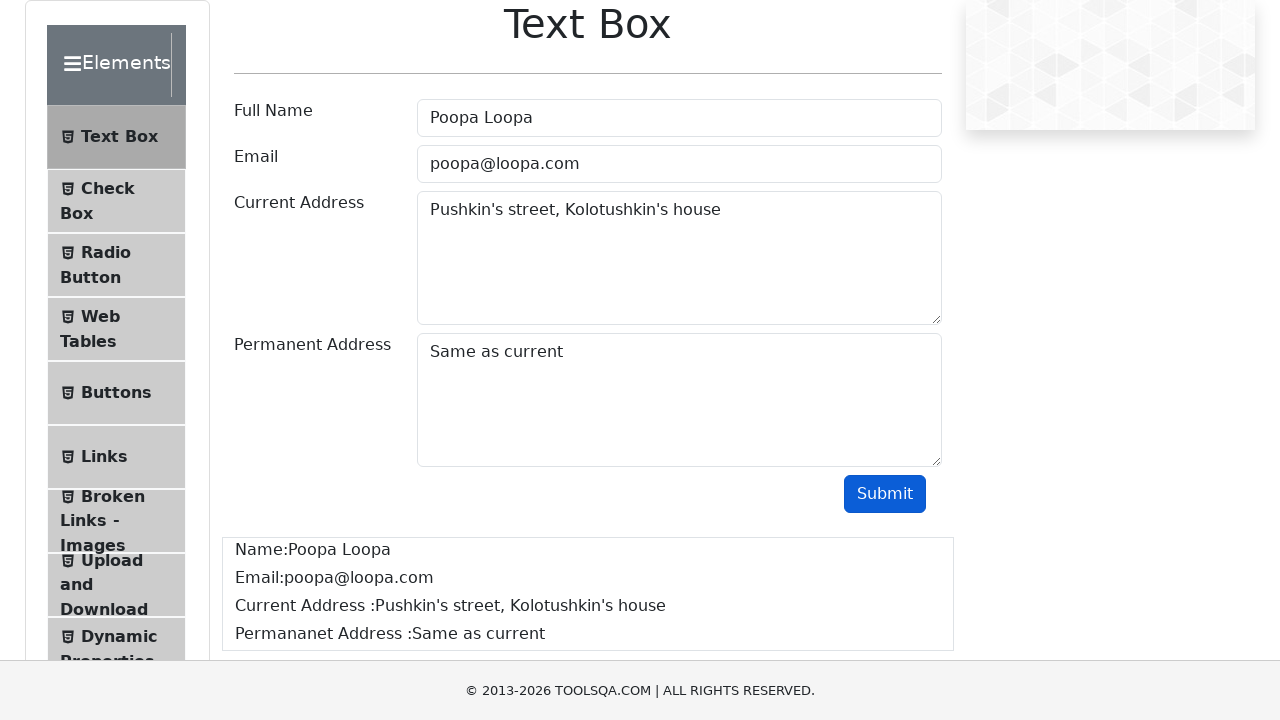

Waited for email result to be displayed
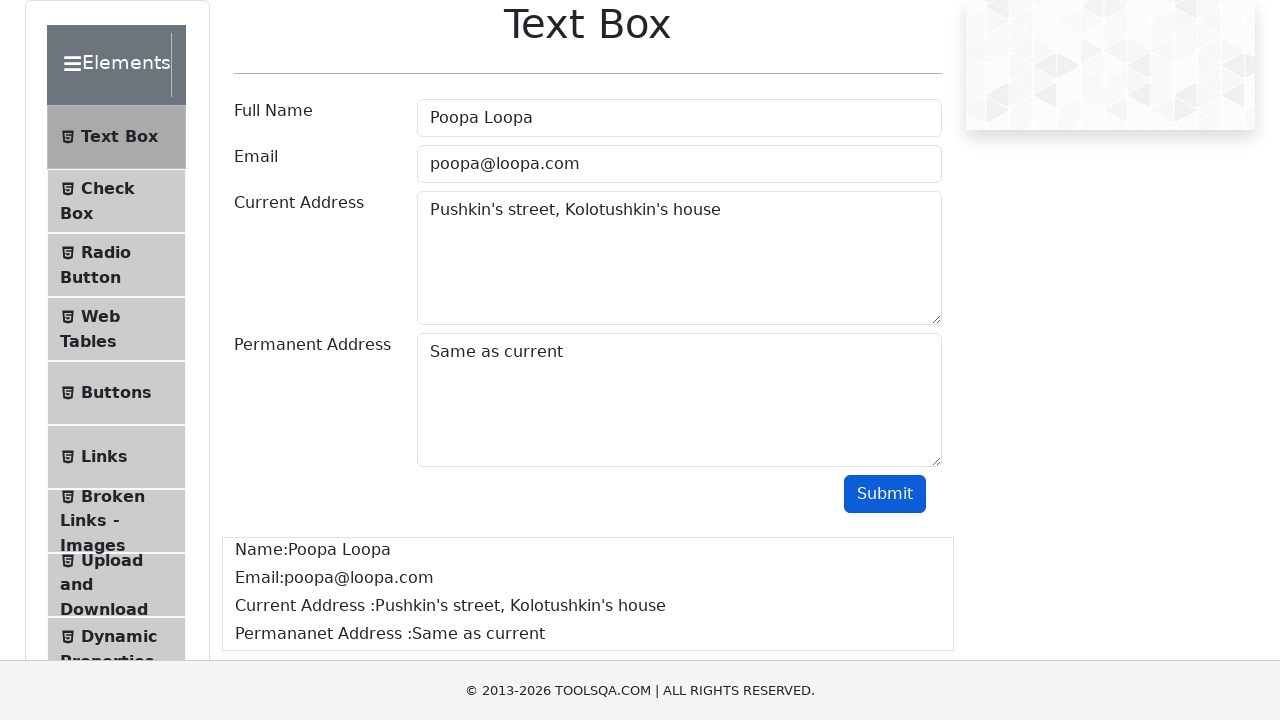

Waited for current address result to be displayed
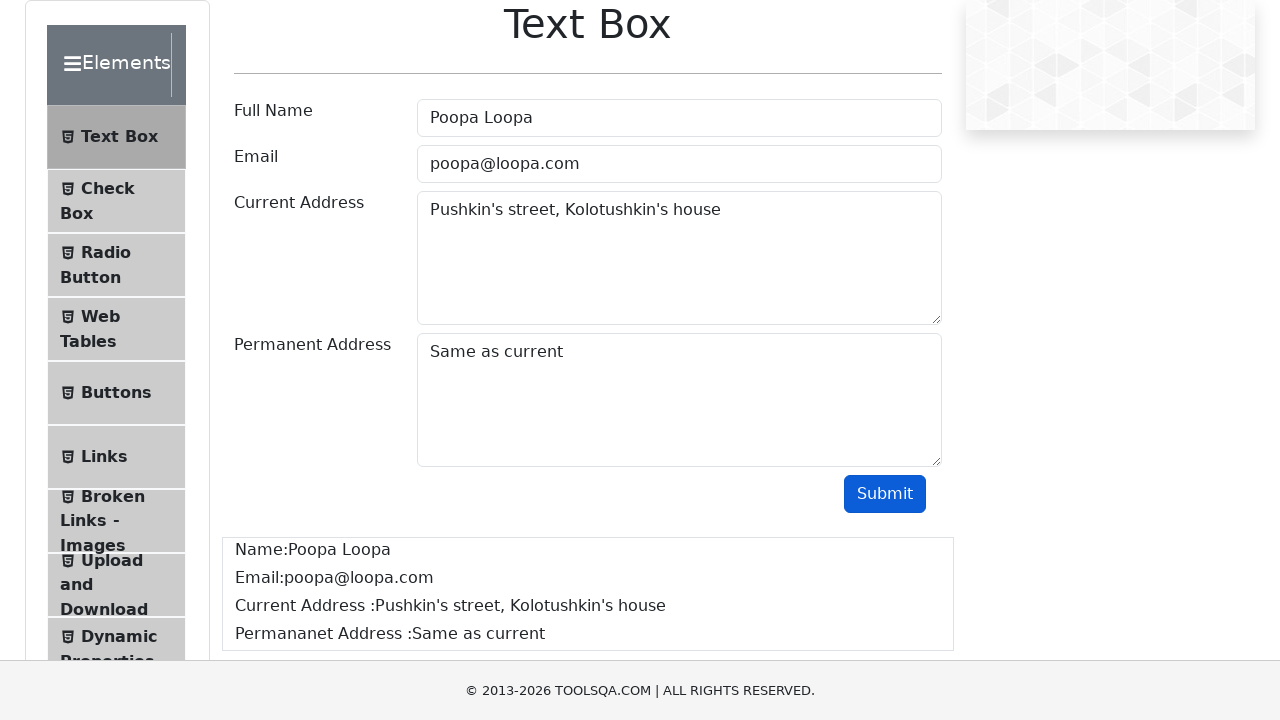

Waited for permanent address result to be displayed
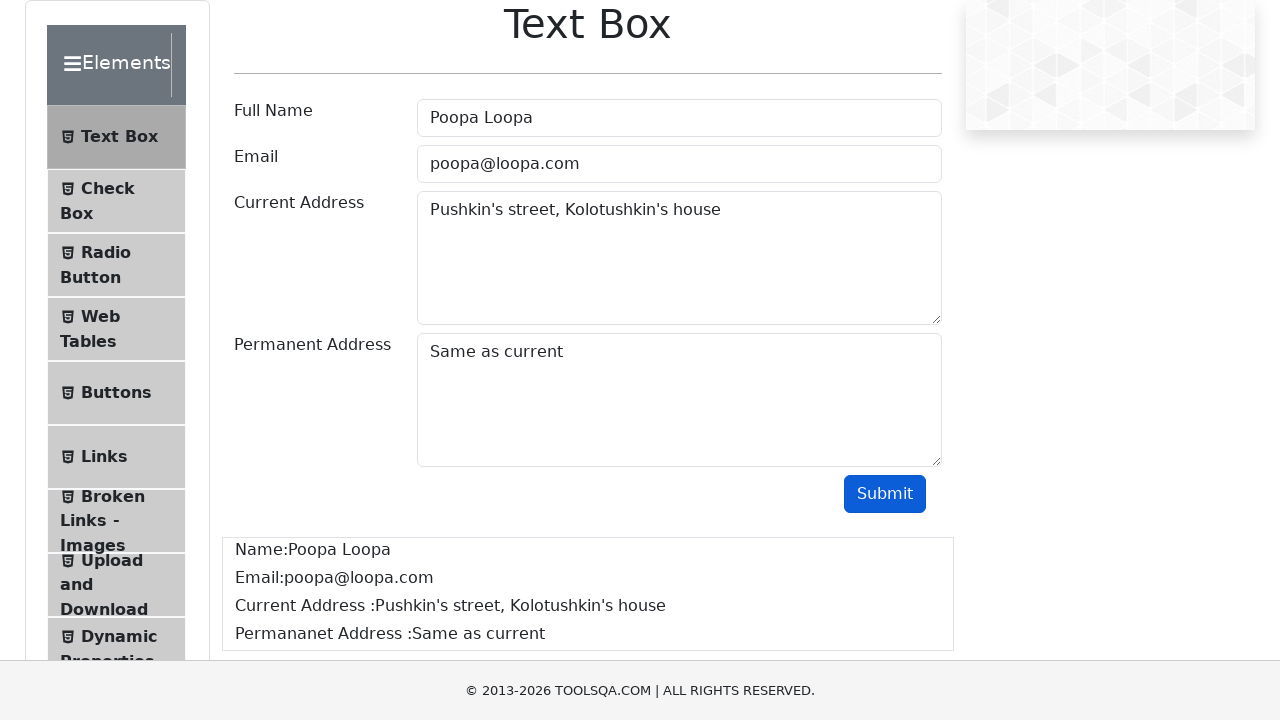

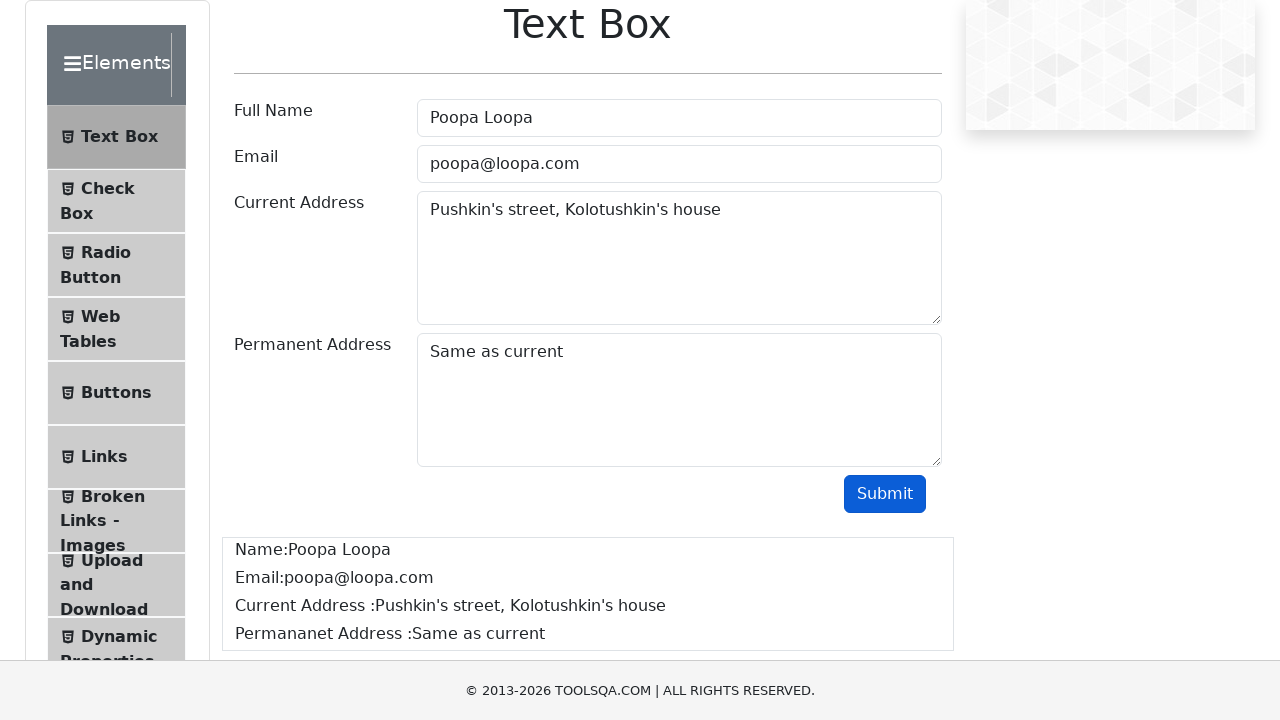